Tests navigation from the sitemap XML page to the main homepage by clicking the homepage link in the sitemap.

Starting URL: https://www.getcalley.com/page-sitemap.xml

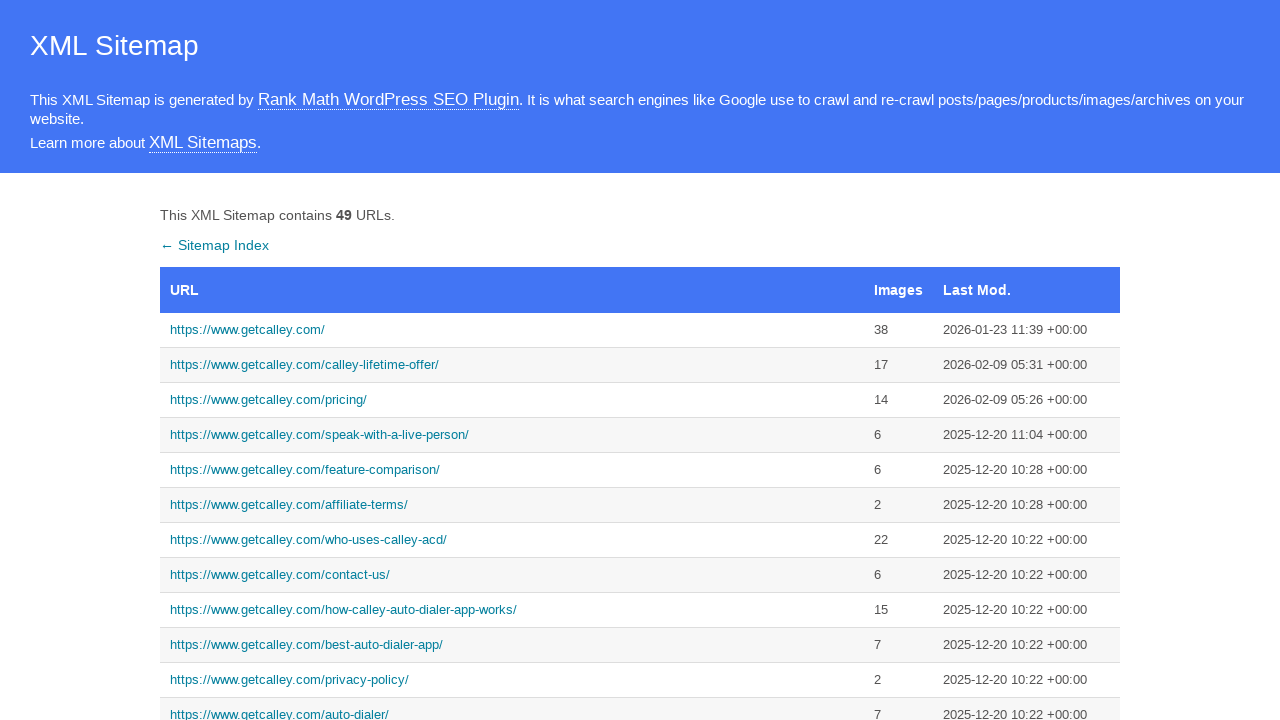

Clicked homepage link in sitemap XML page at (512, 330) on a:has-text('https://www.getcalley.com/')
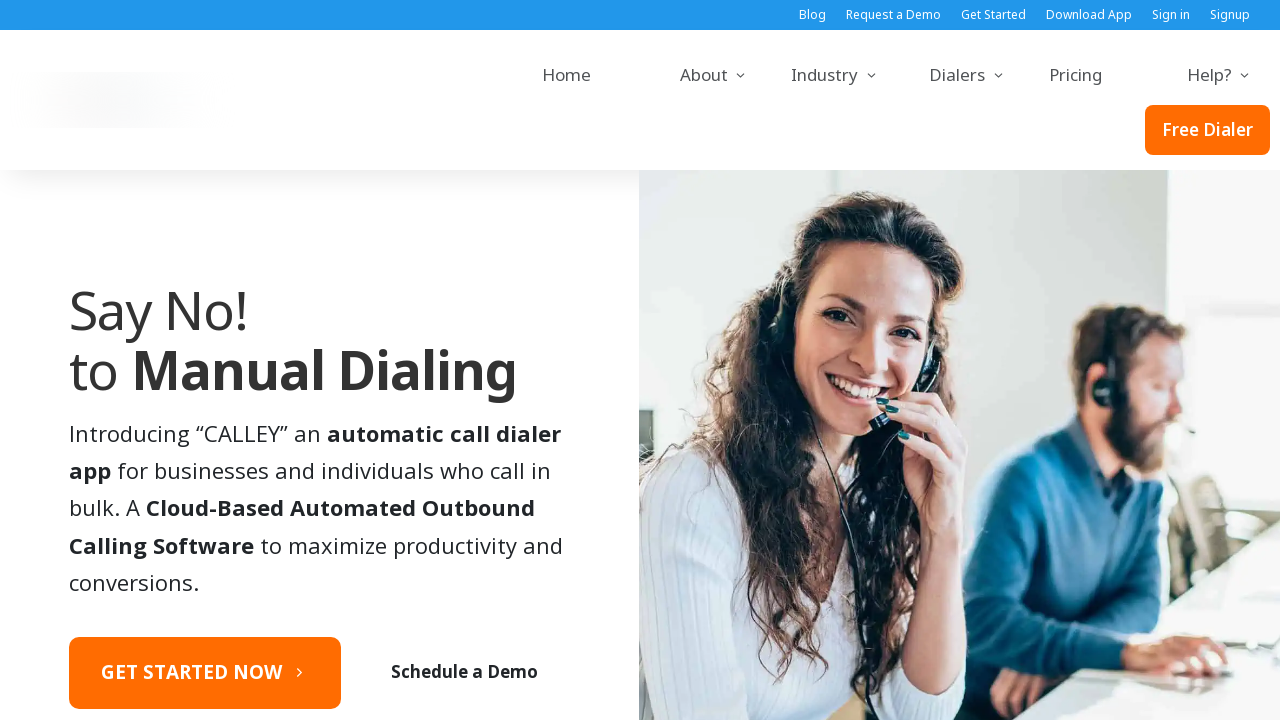

Homepage loaded and DOM content ready
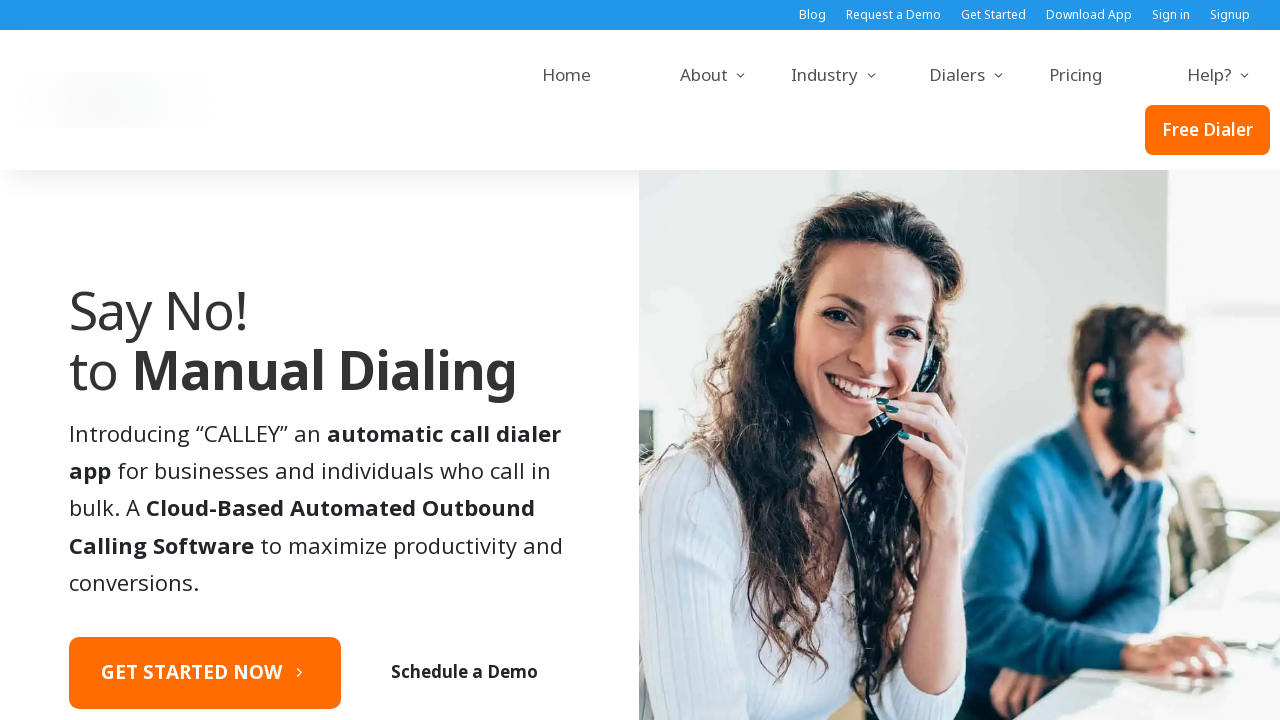

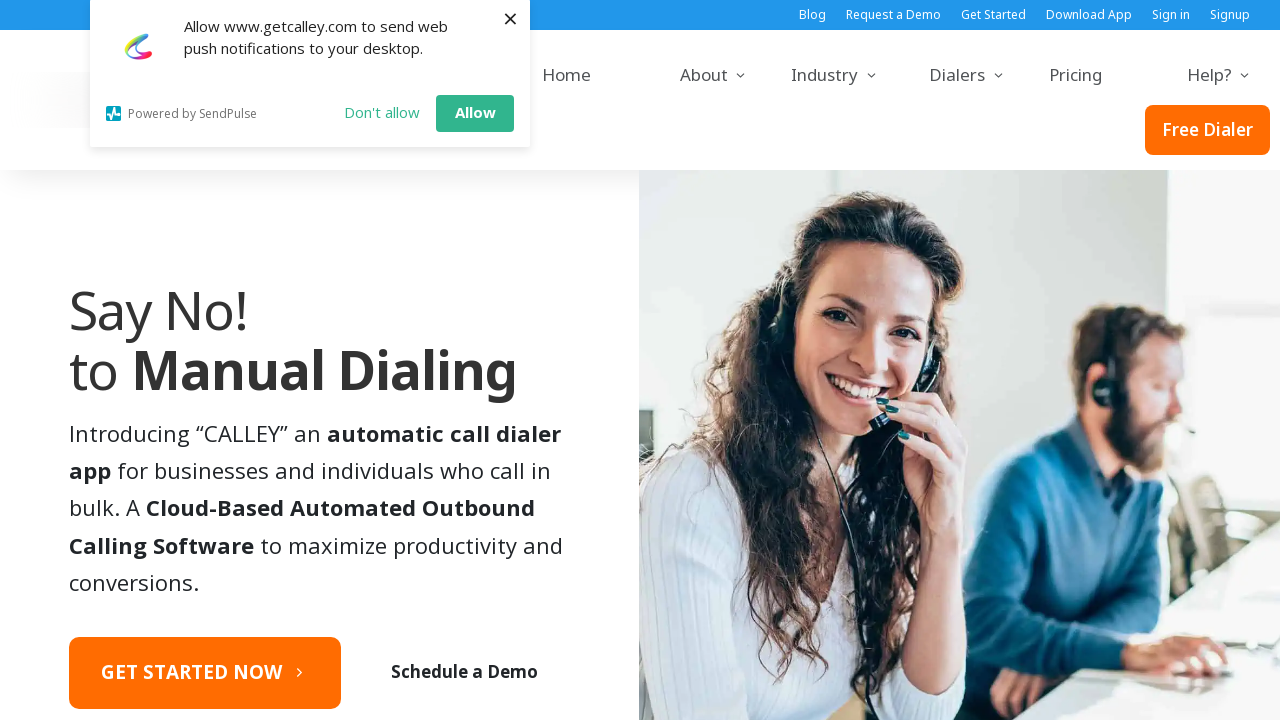